Tests clicking a popup button and accepting multiple confirmation dialogs

Starting URL: https://kristinek.github.io/site/examples/alerts_popups

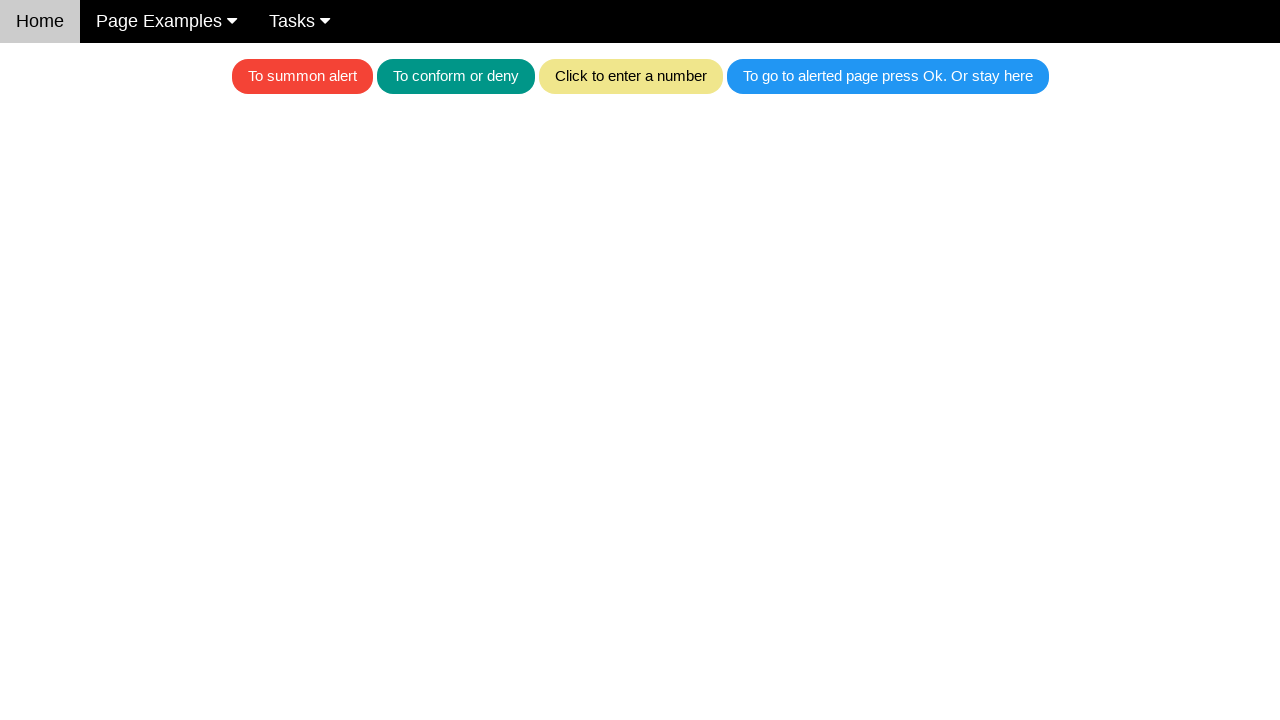

Set up dialog handler to automatically accept all dialogs
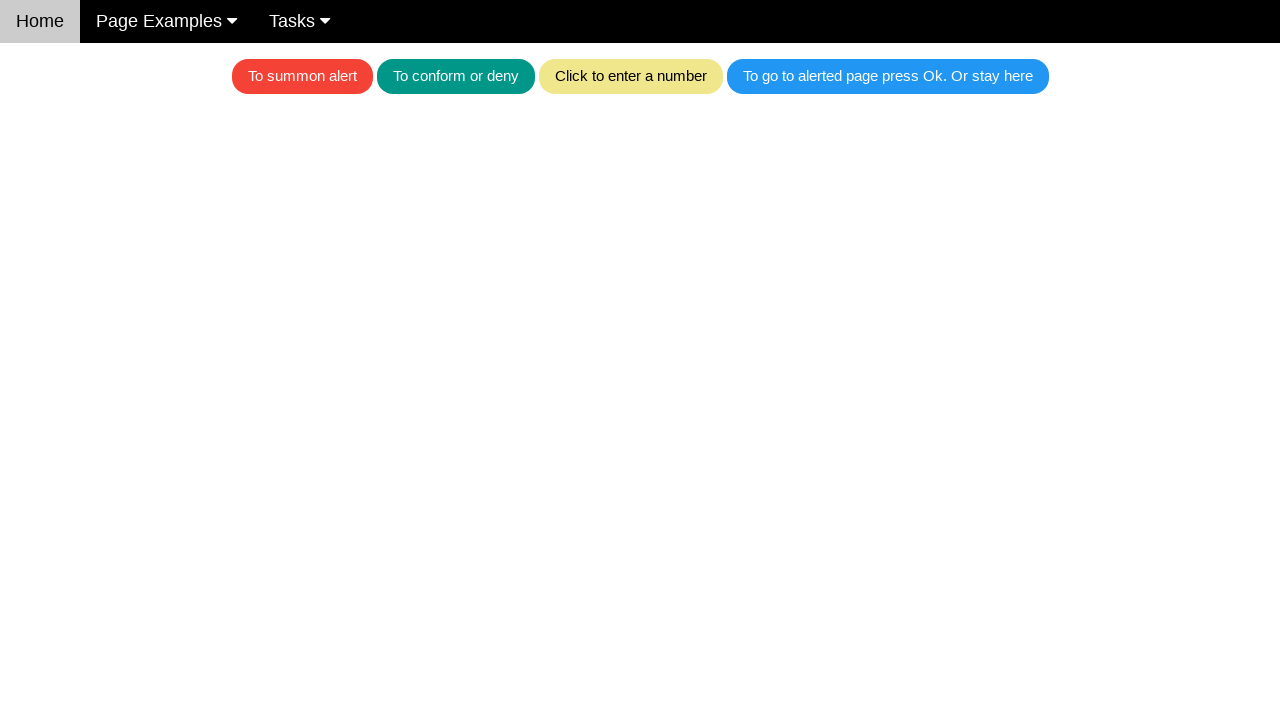

Clicked the blue popup button at (888, 76) on .w3-blue
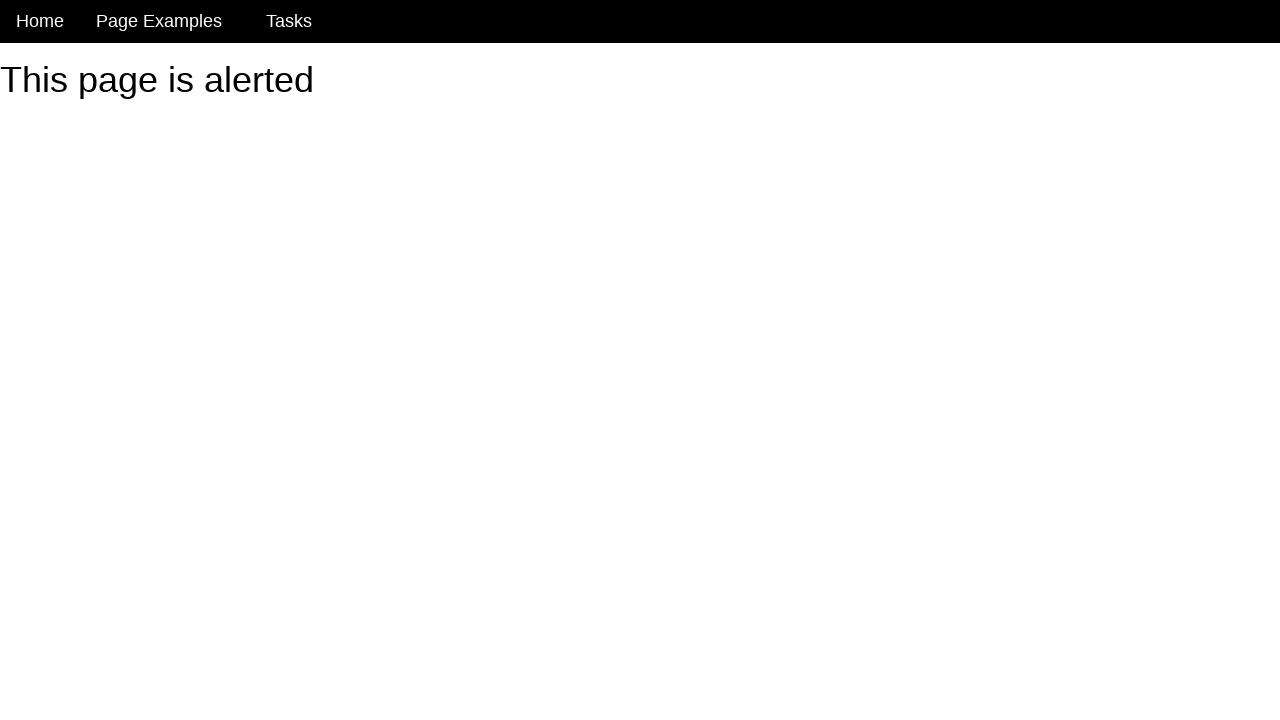

Confirmation dialogs were accepted and heading became visible
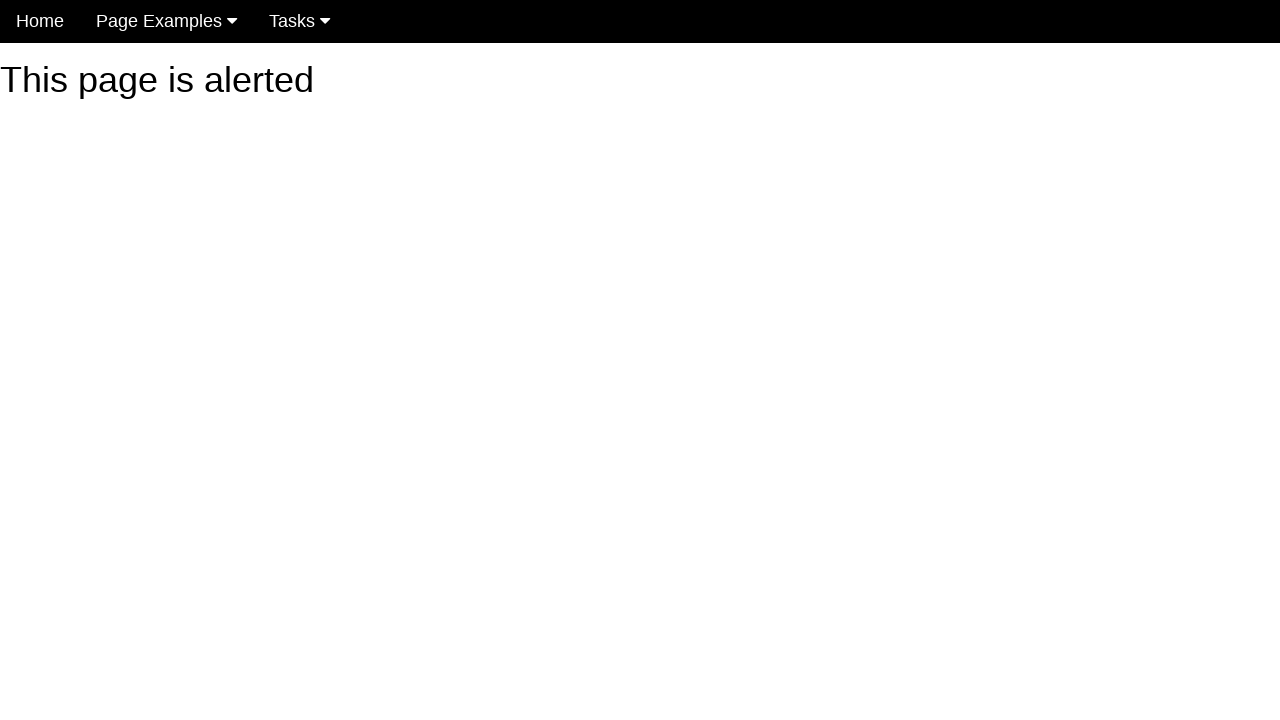

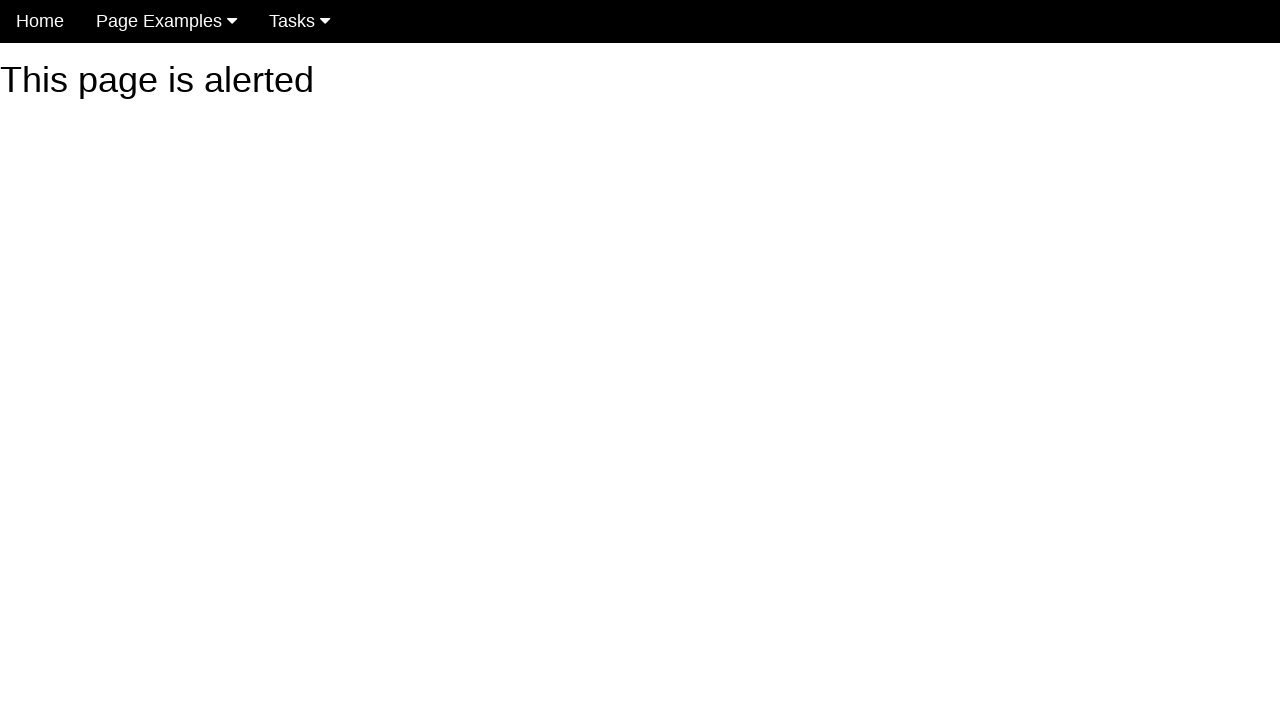